Tests checkbox functionality by checking multiple checkboxes and verifying their states

Starting URL: https://rahulshettyacademy.com/AutomationPractice/

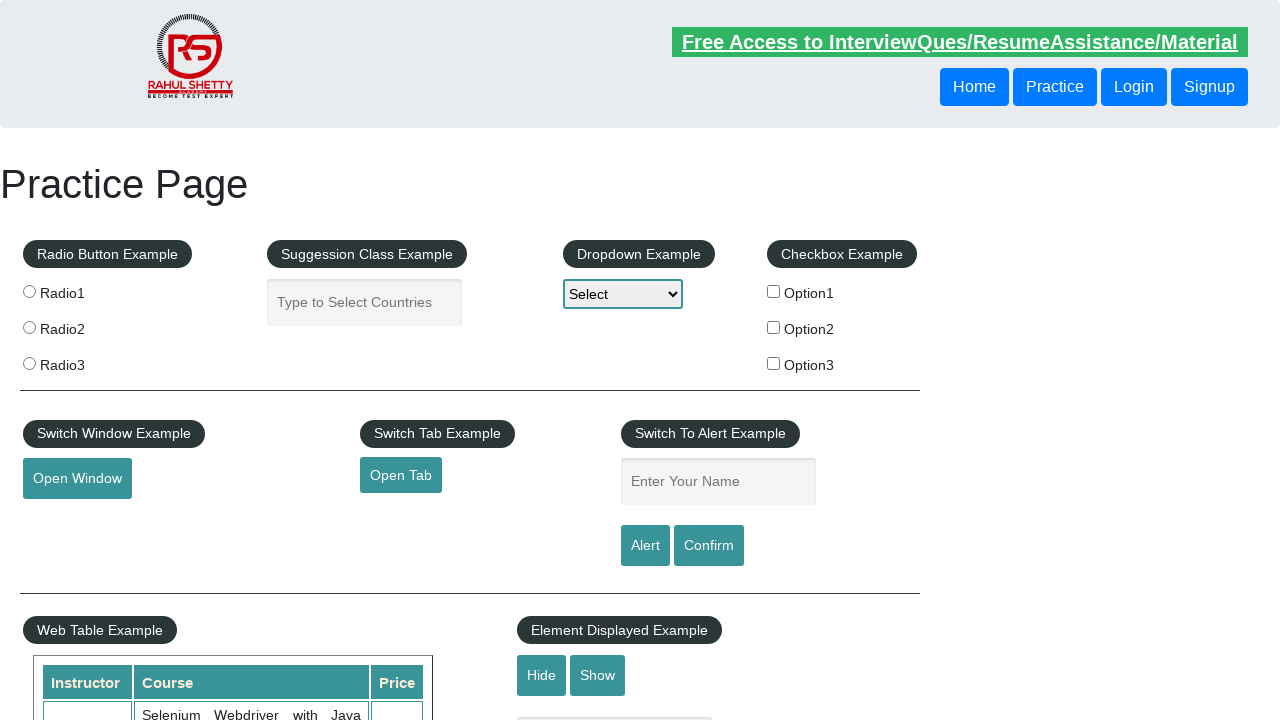

Checkbox section loaded and visible
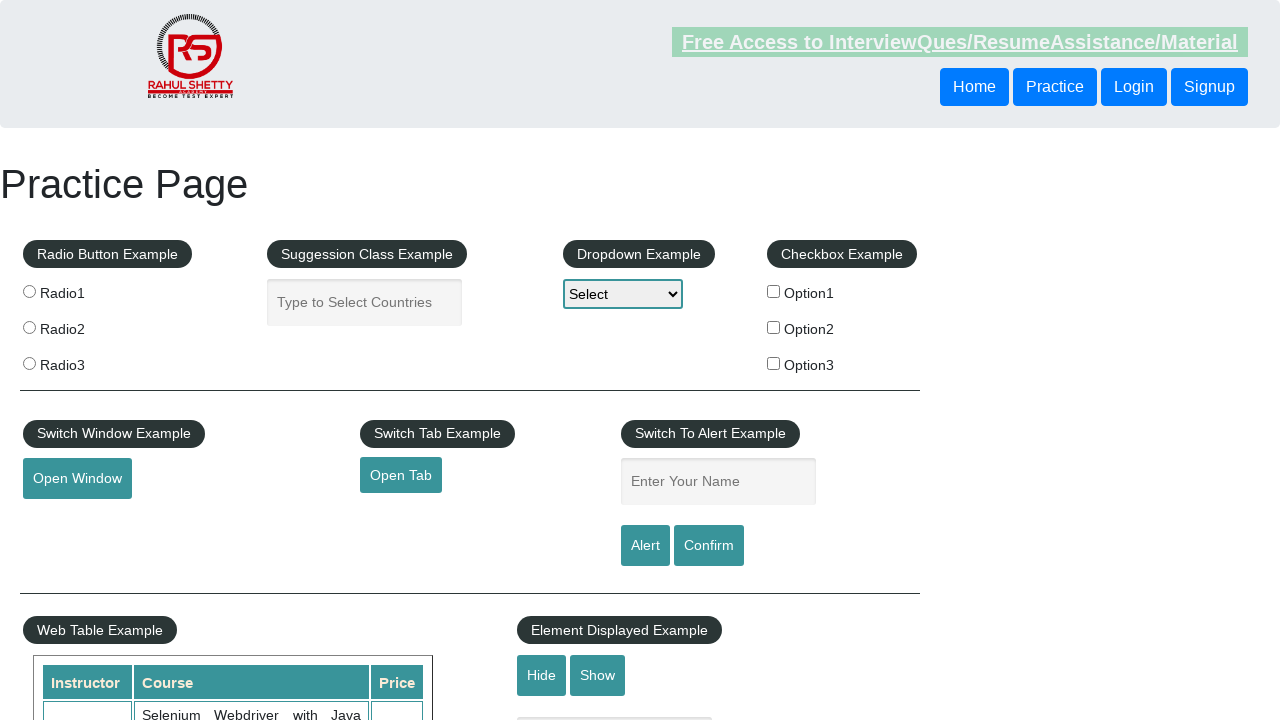

Checked first checkbox (option1) at (774, 291) on input[value='option1']
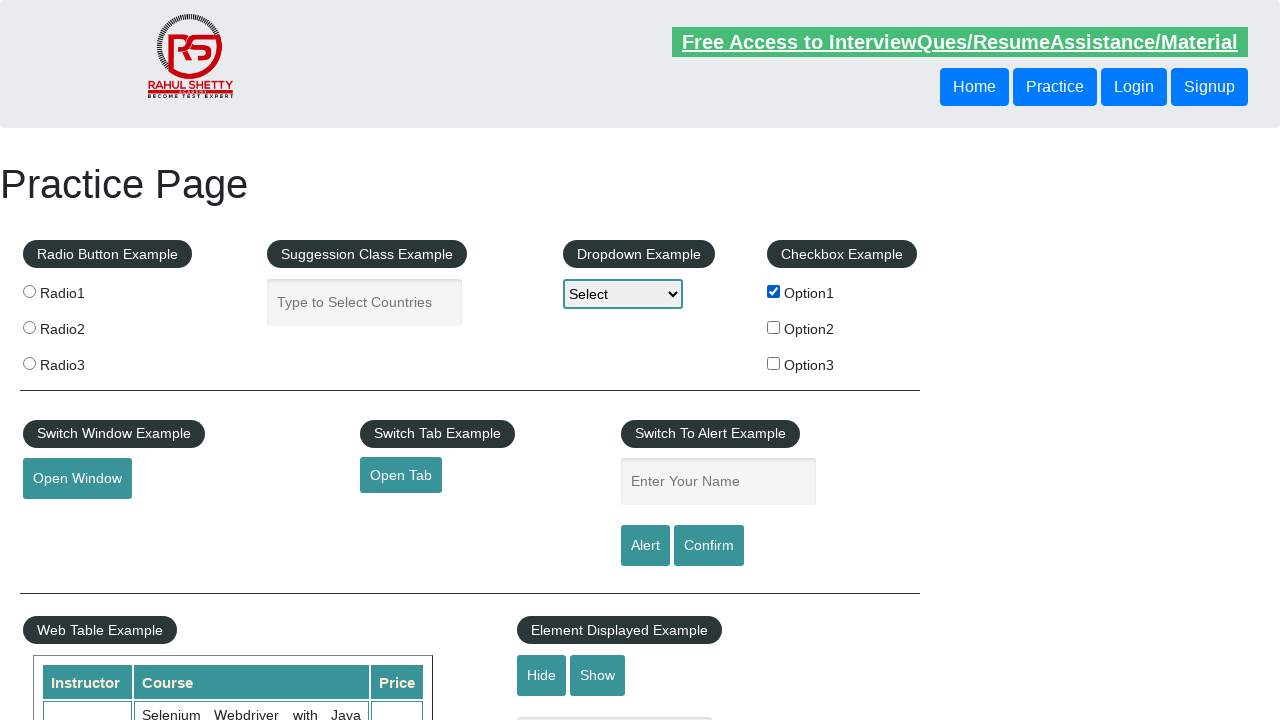

Checked third checkbox (option3) at (774, 363) on input[value='option3']
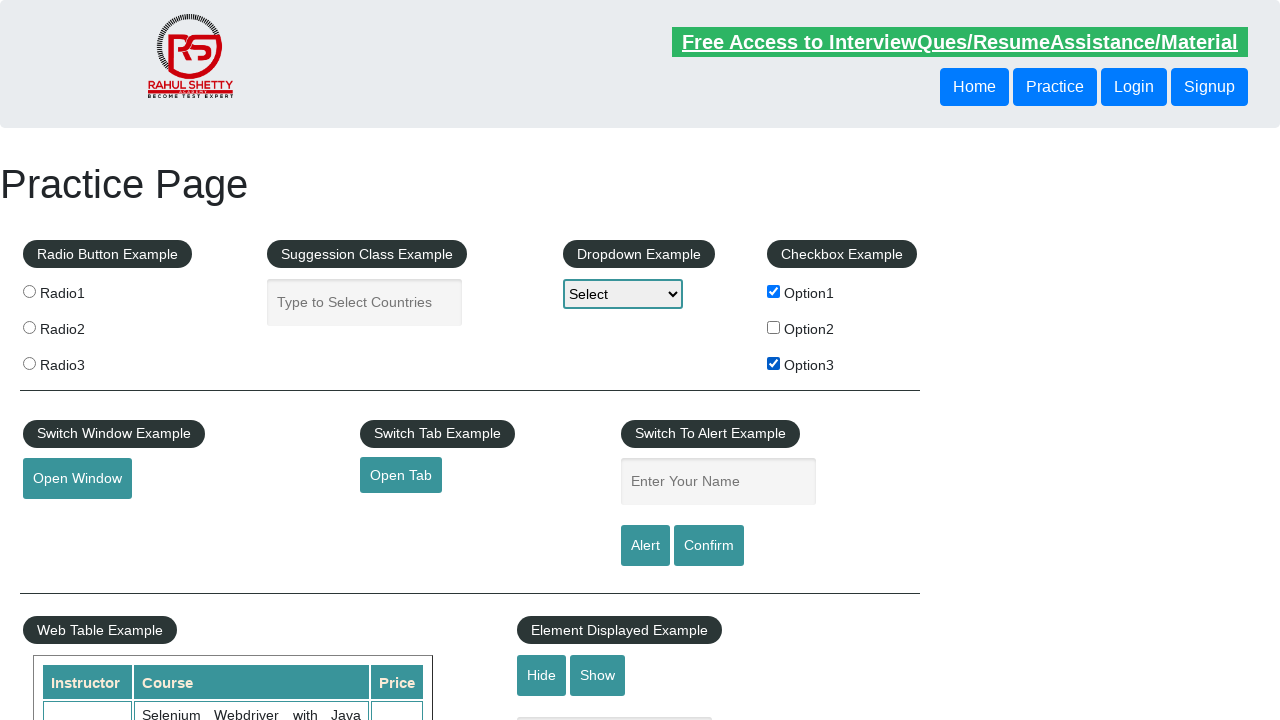

Verified that Benz checkbox is unchecked
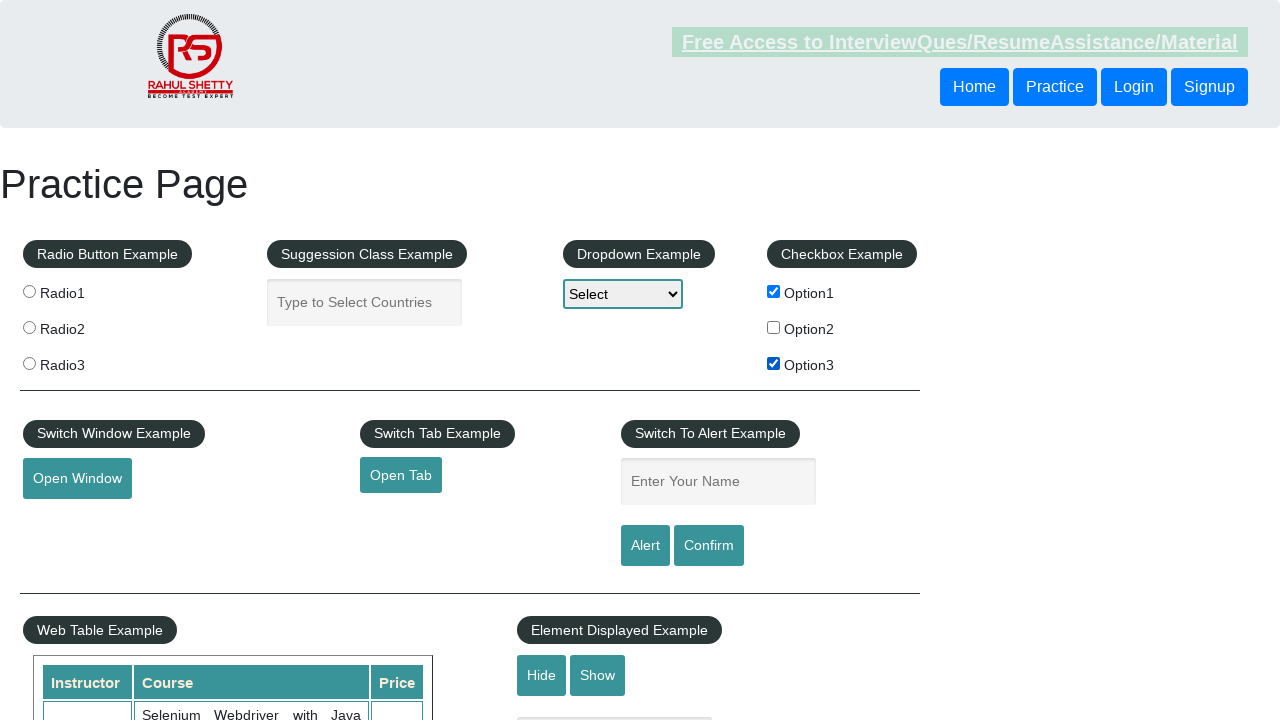

Verified that BMW checkbox is checked
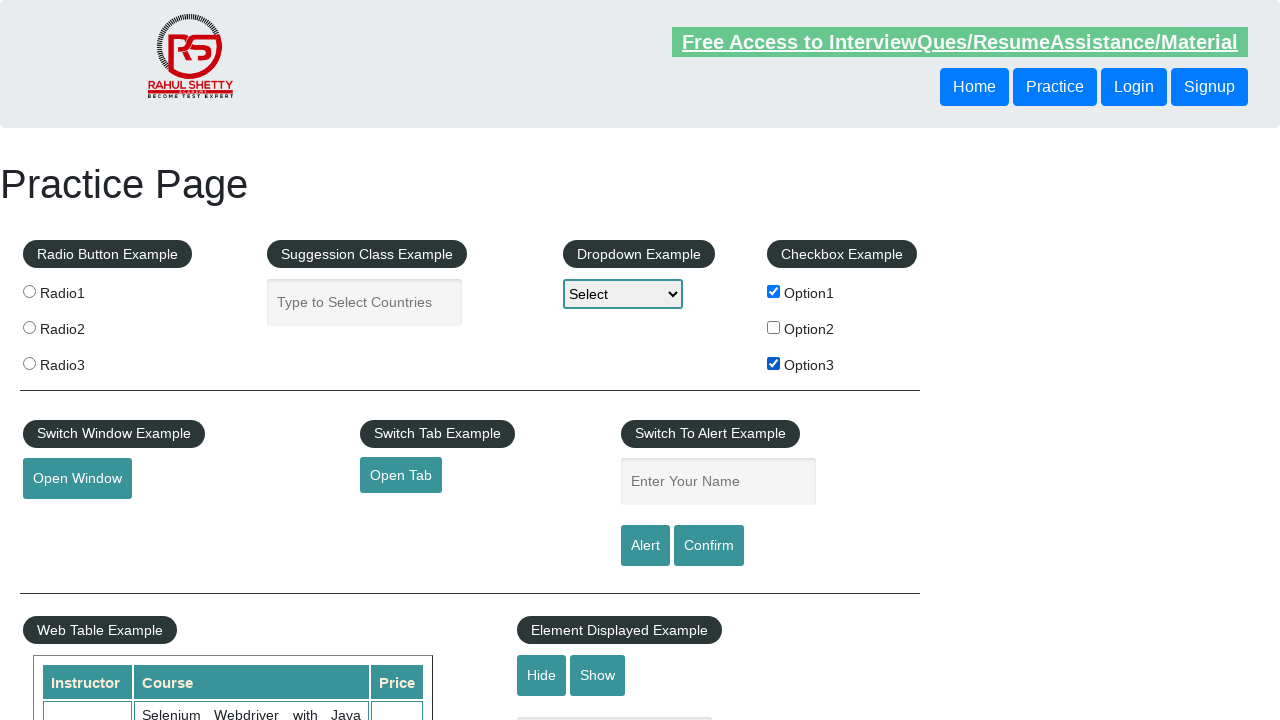

Verified that Honda checkbox is checked
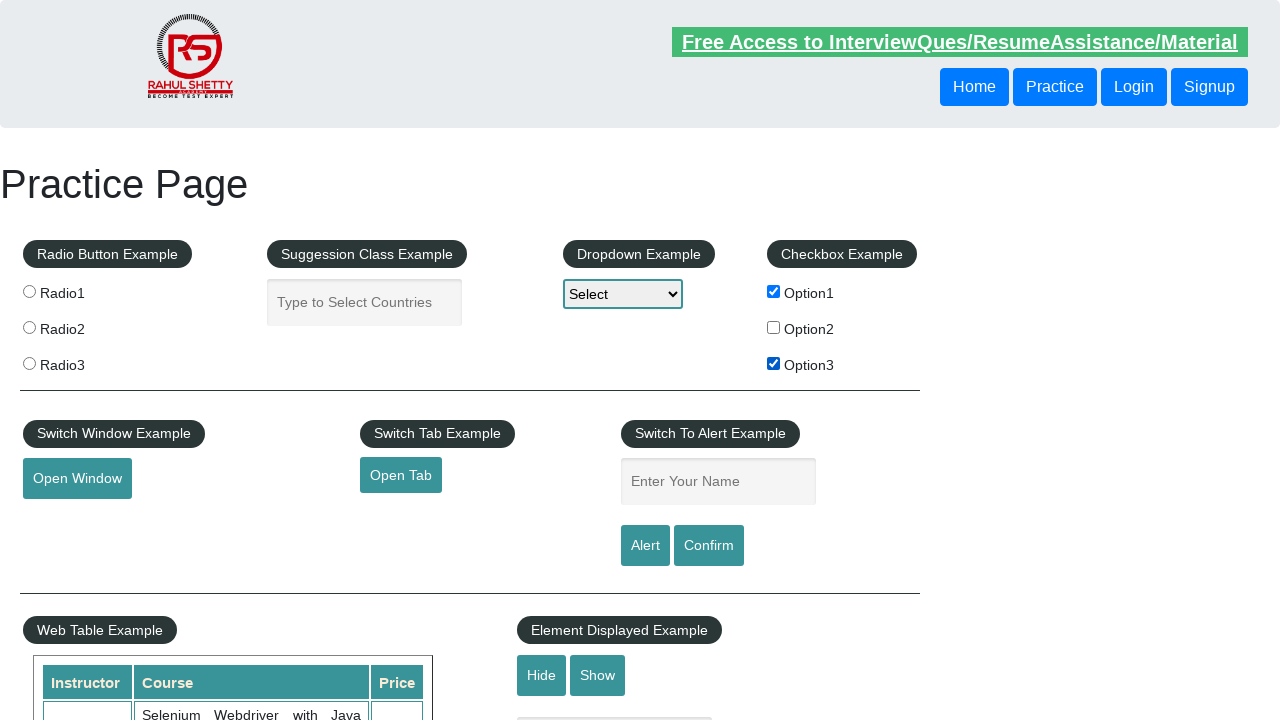

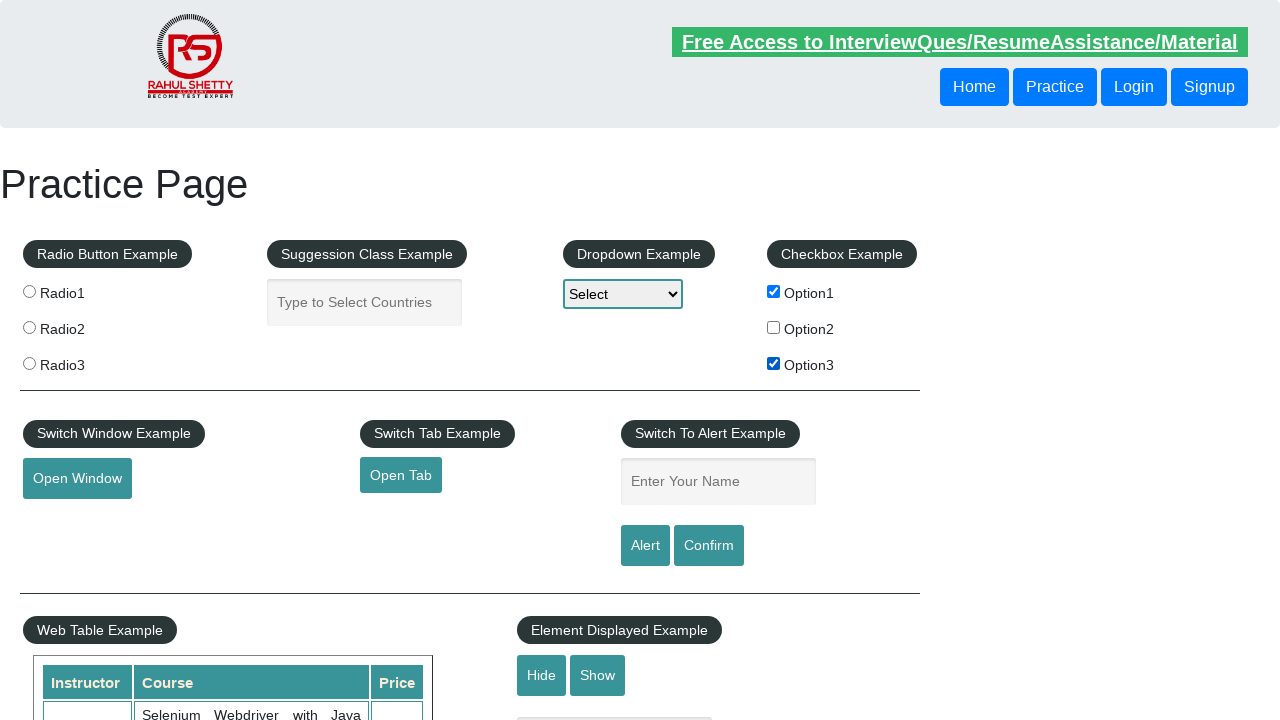